Tests radio button interactions by clicking different radio button options on the form

Starting URL: https://formy-project.herokuapp.com/radiobutton

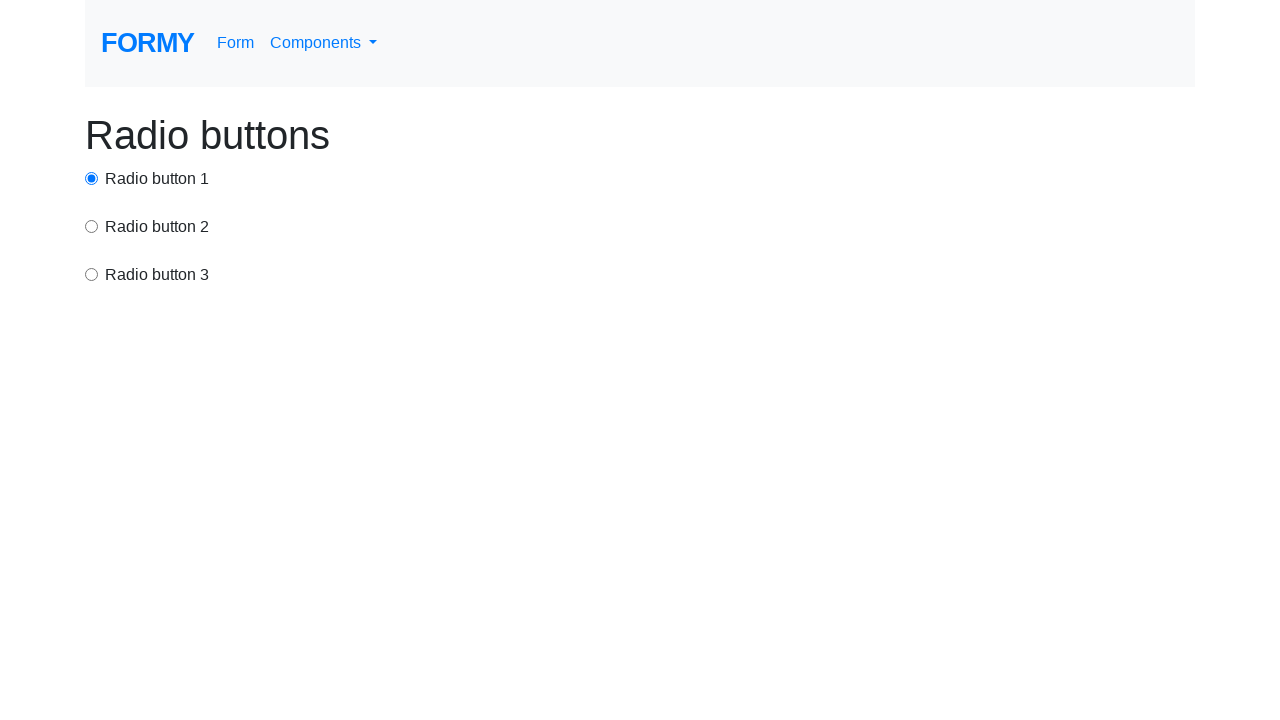

Clicked first radio button option at (92, 178) on #radio-button-1
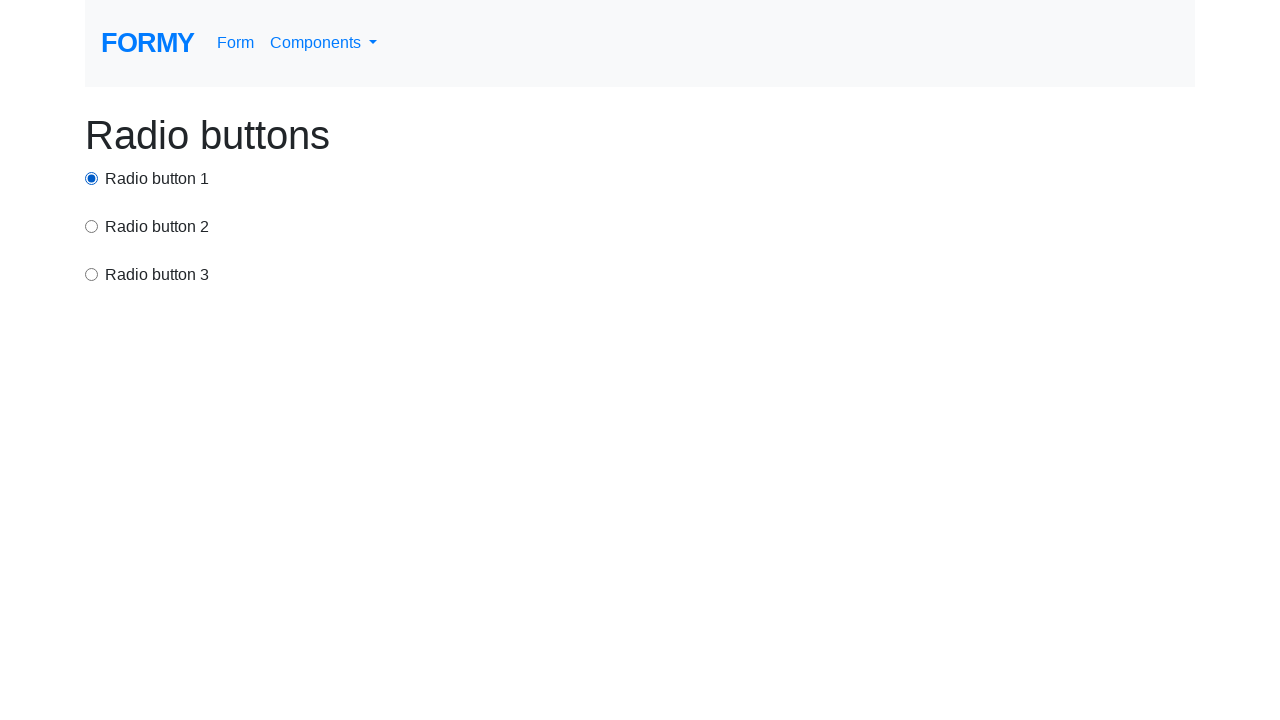

Clicked second radio button option using CSS selector at (92, 226) on input[value='option2']
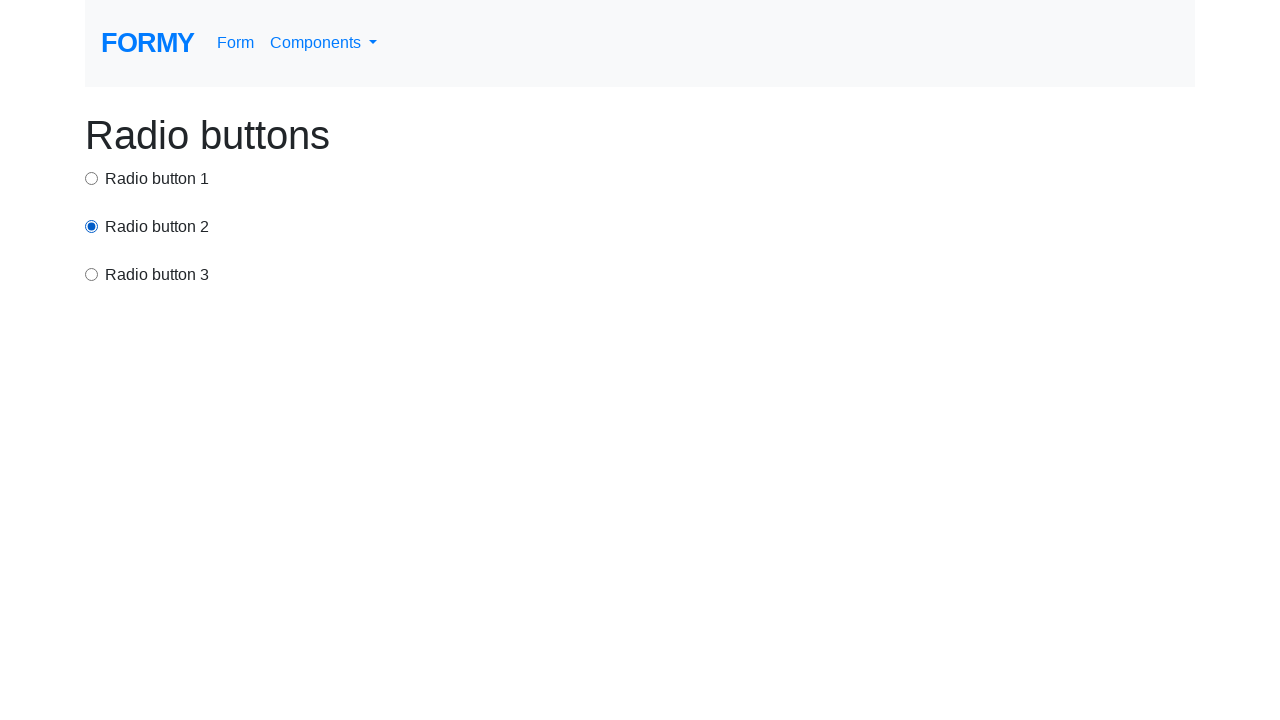

Clicked third radio button option using XPath at (92, 274) on xpath=/html/body/div/div[3]/input
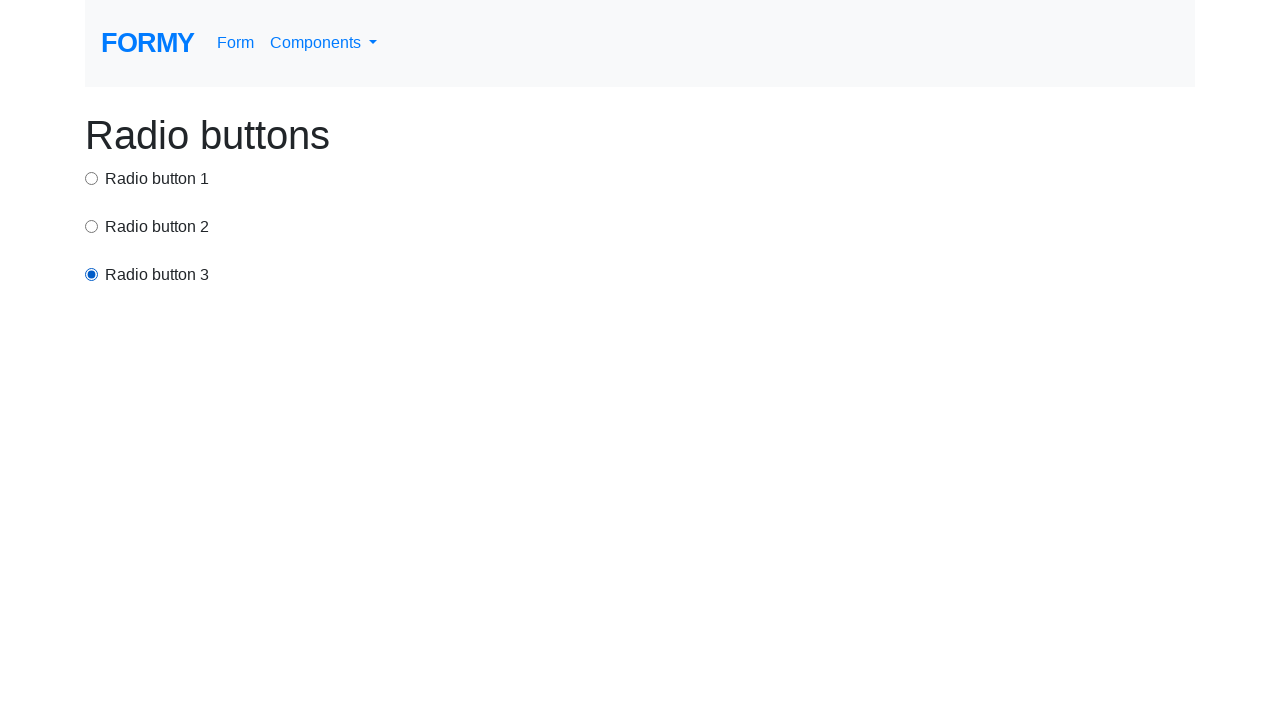

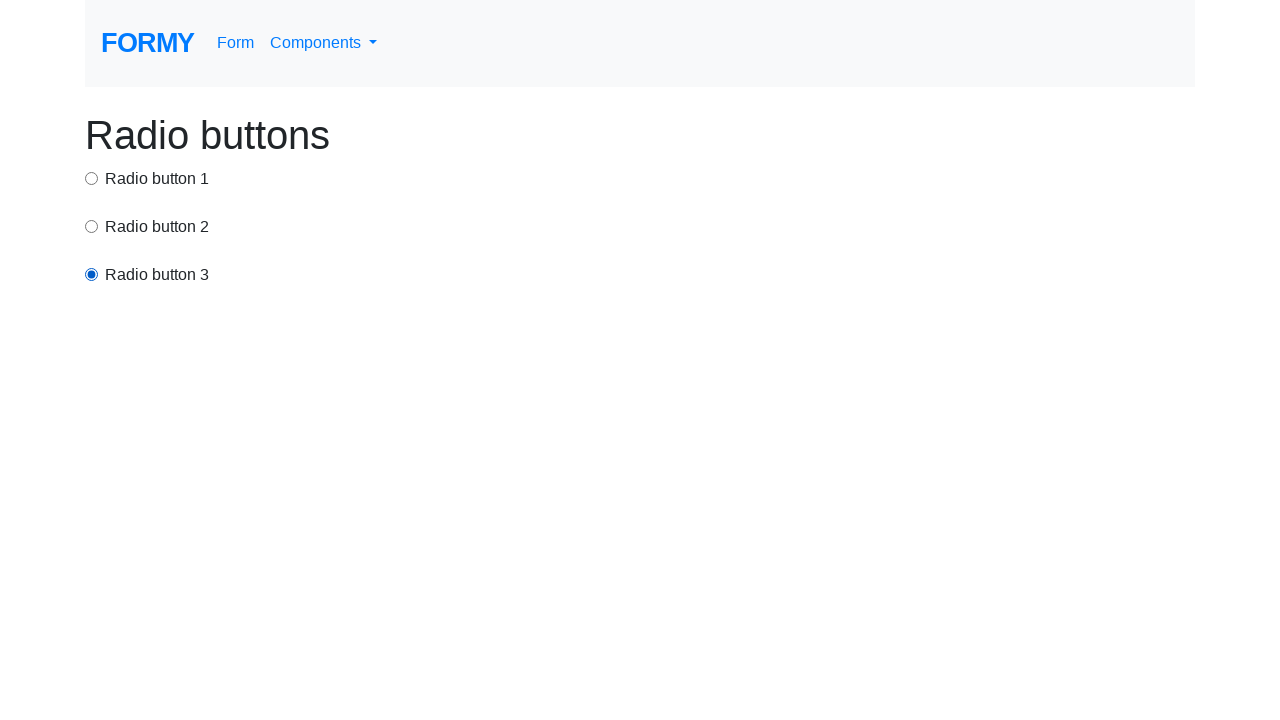